Tests checkbox functionality by navigating to a checkboxes page and verifying that checkboxes can be found and their checked state can be determined.

Starting URL: http://the-internet.herokuapp.com/checkboxes

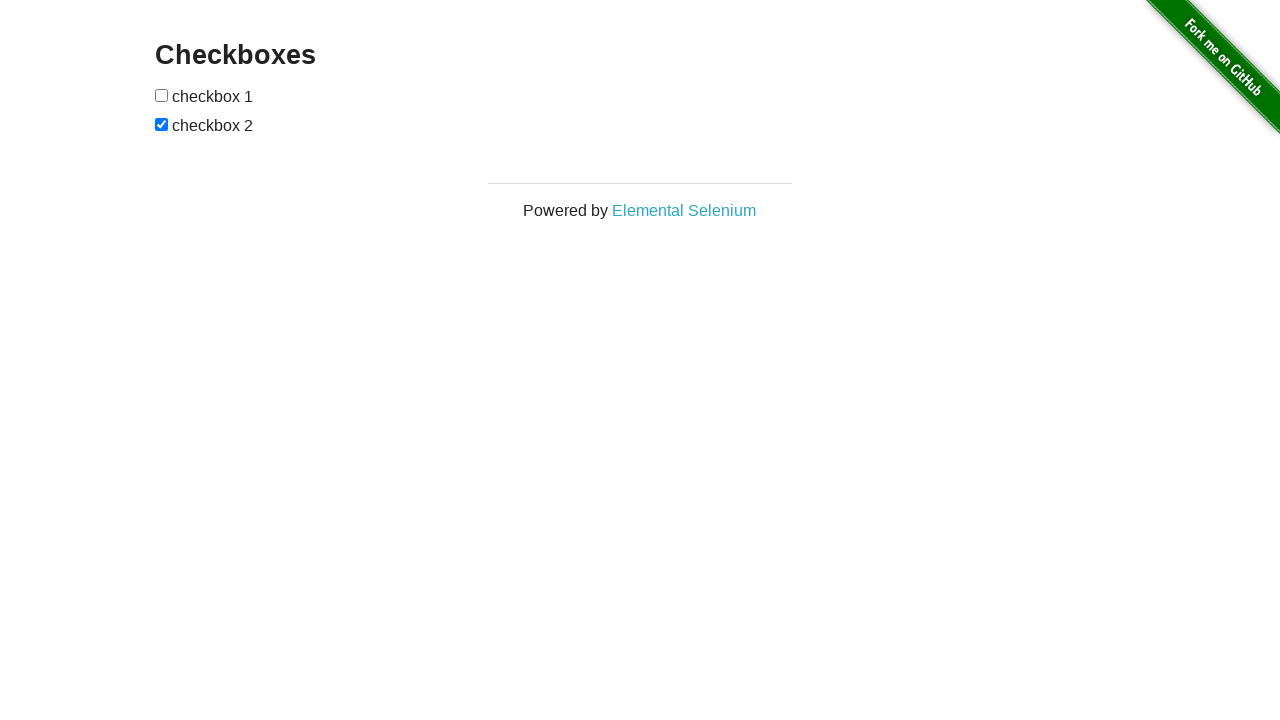

Waited for checkboxes to be present on the page
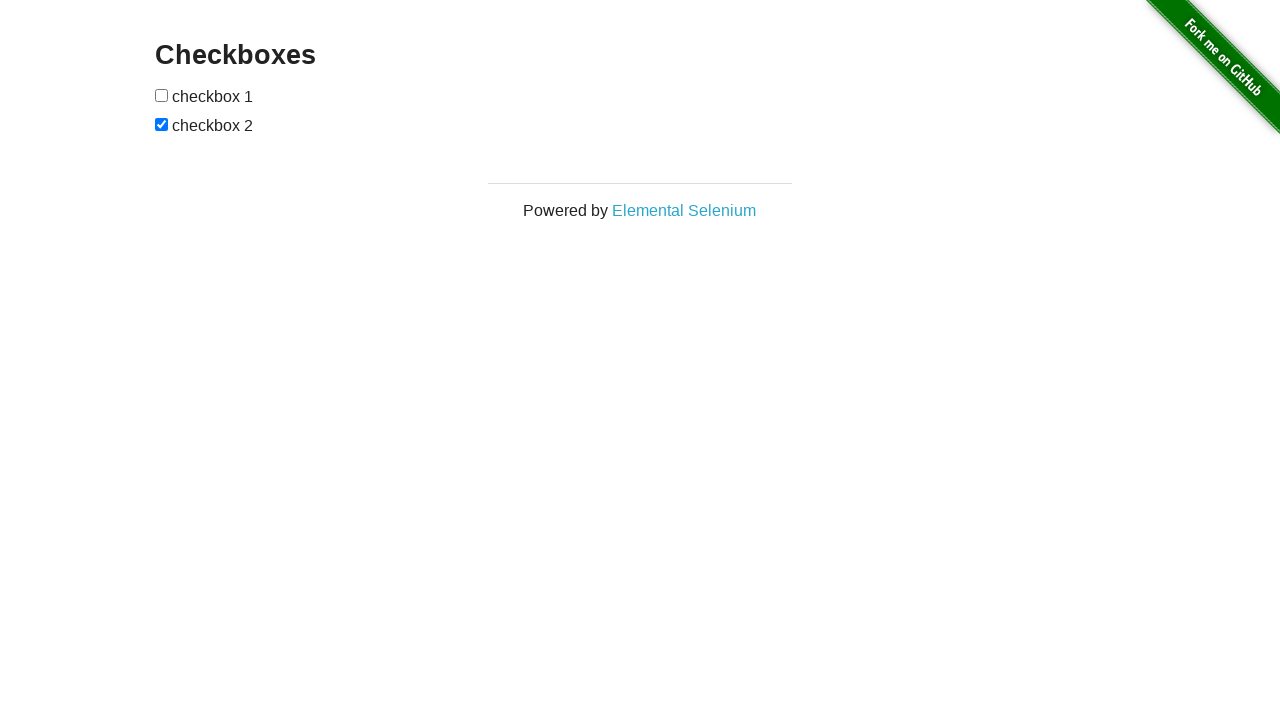

Located all checkboxes on the page
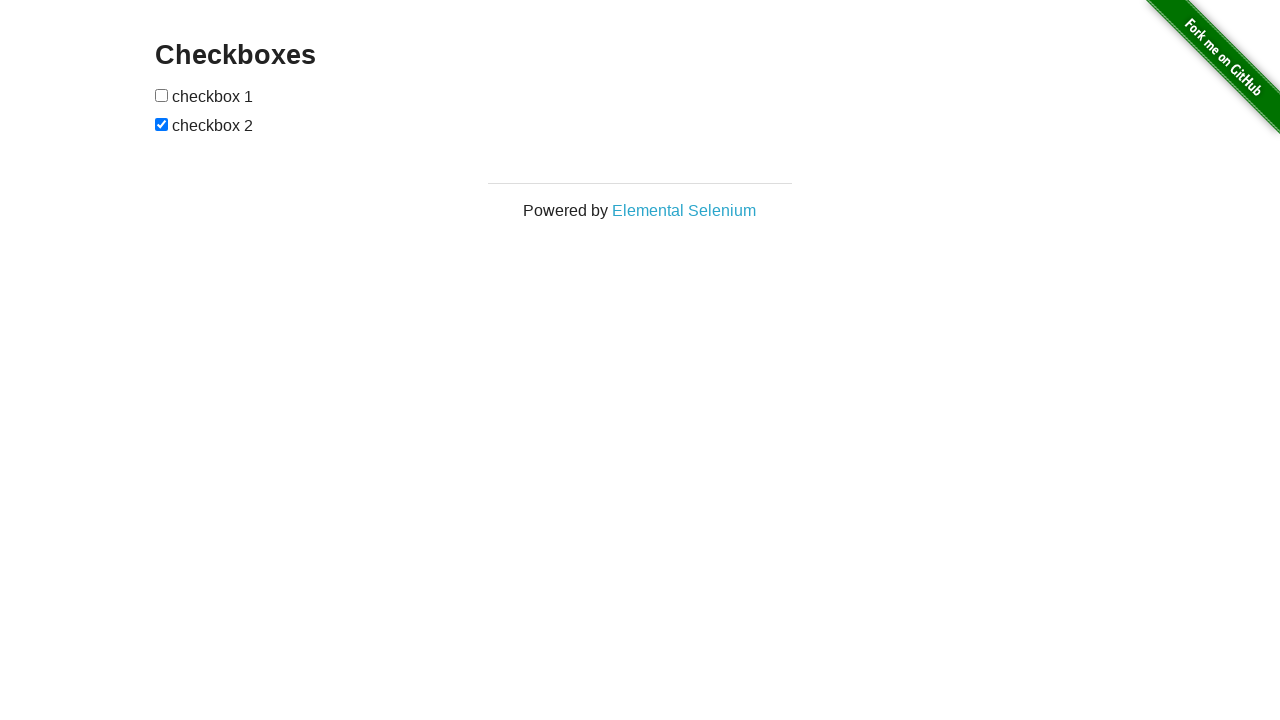

Retrieved the last checkbox element
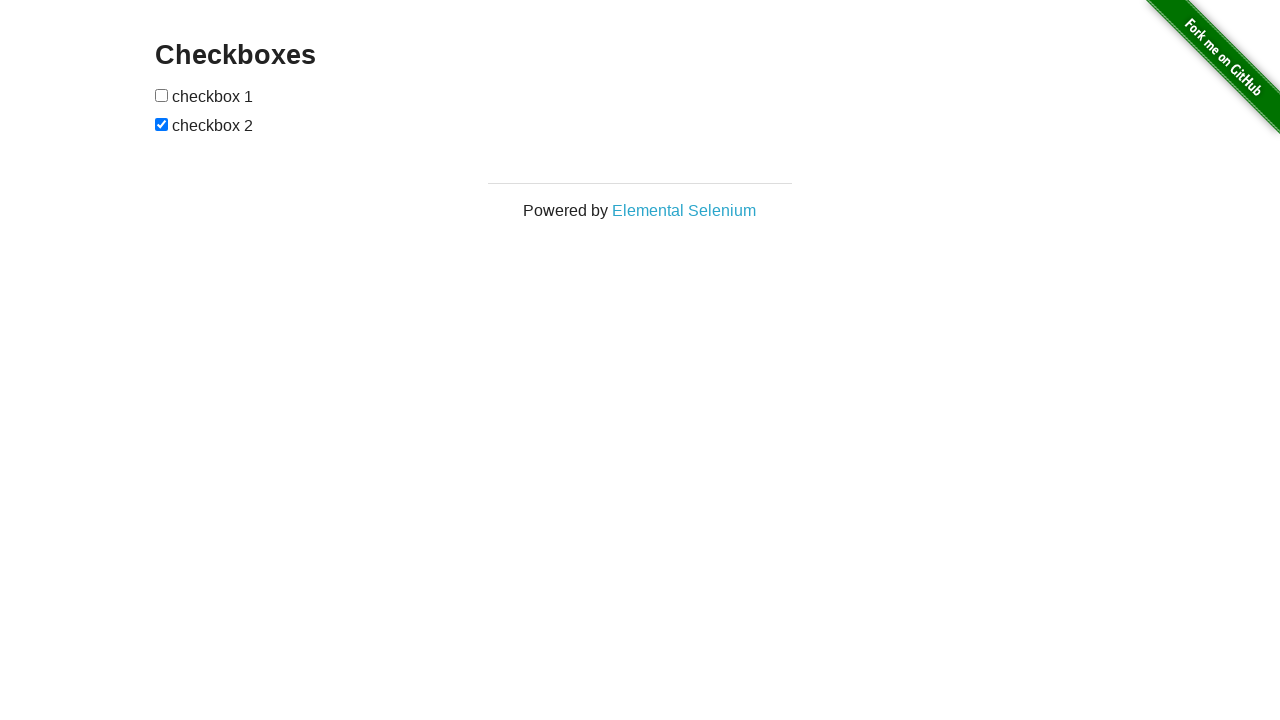

Verified that the last checkbox is checked by default
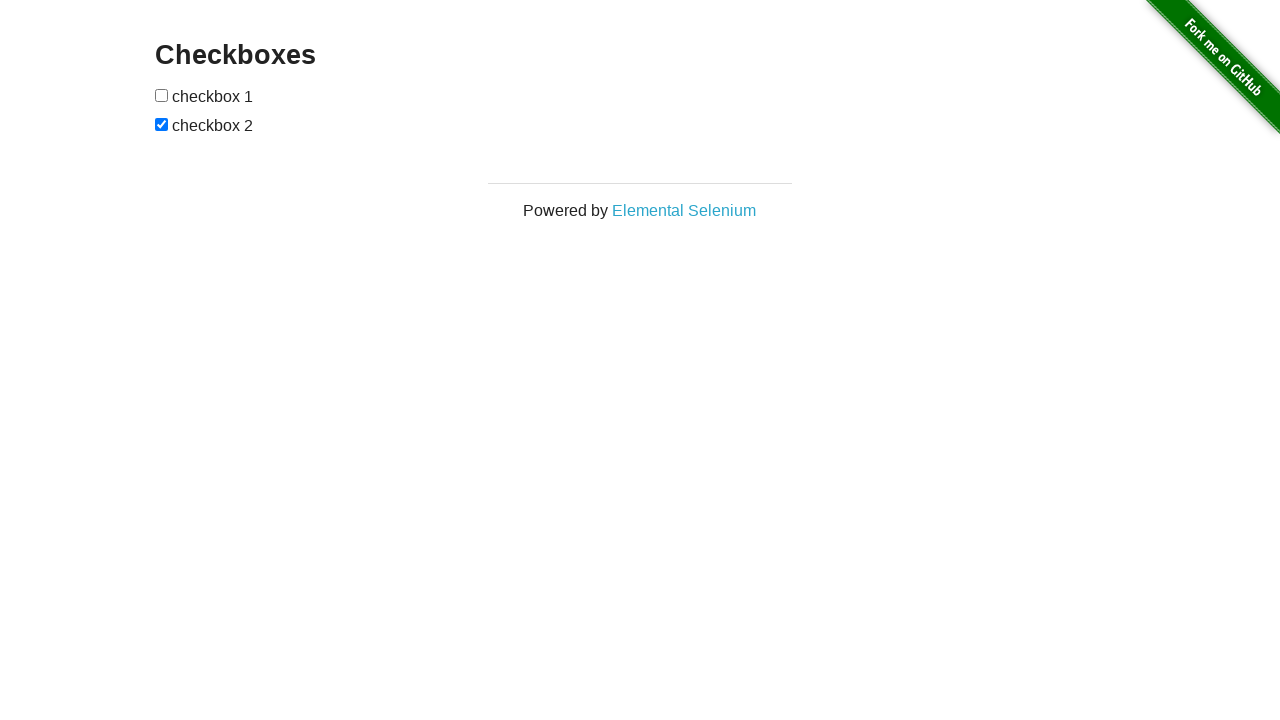

Retrieved the first checkbox element
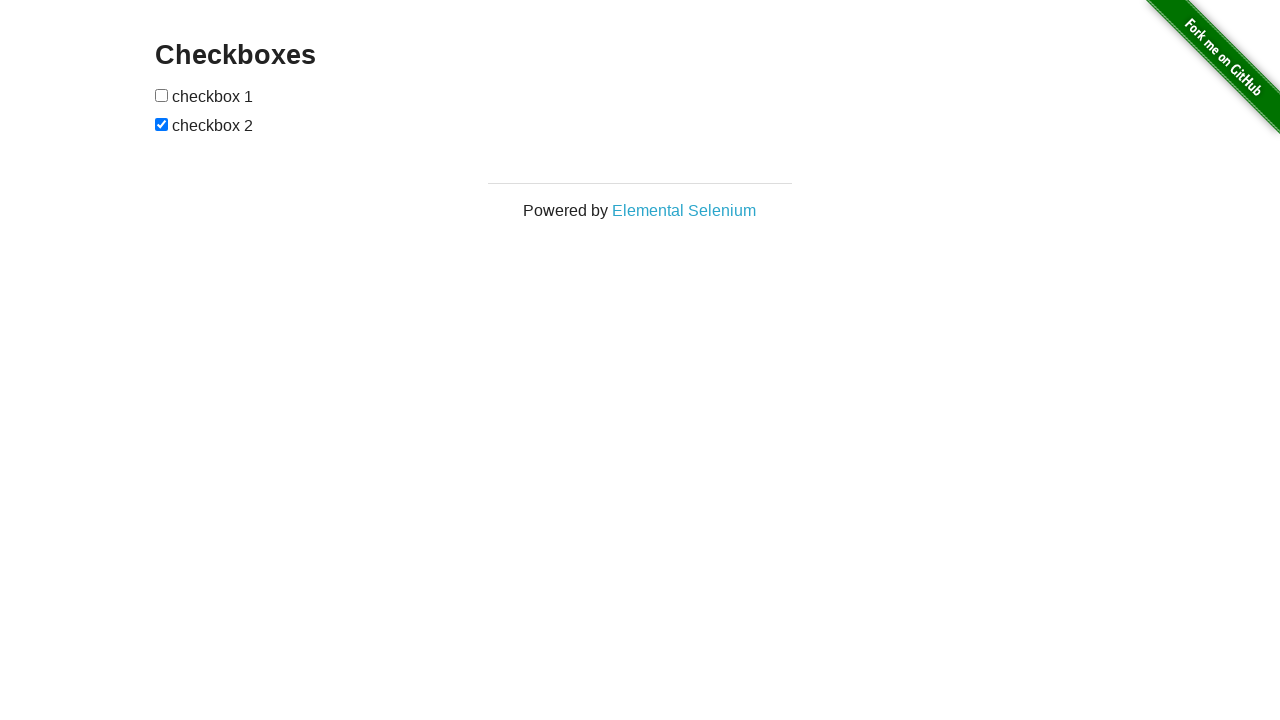

Clicked the first checkbox to check it at (162, 95) on input[type="checkbox"] >> nth=0
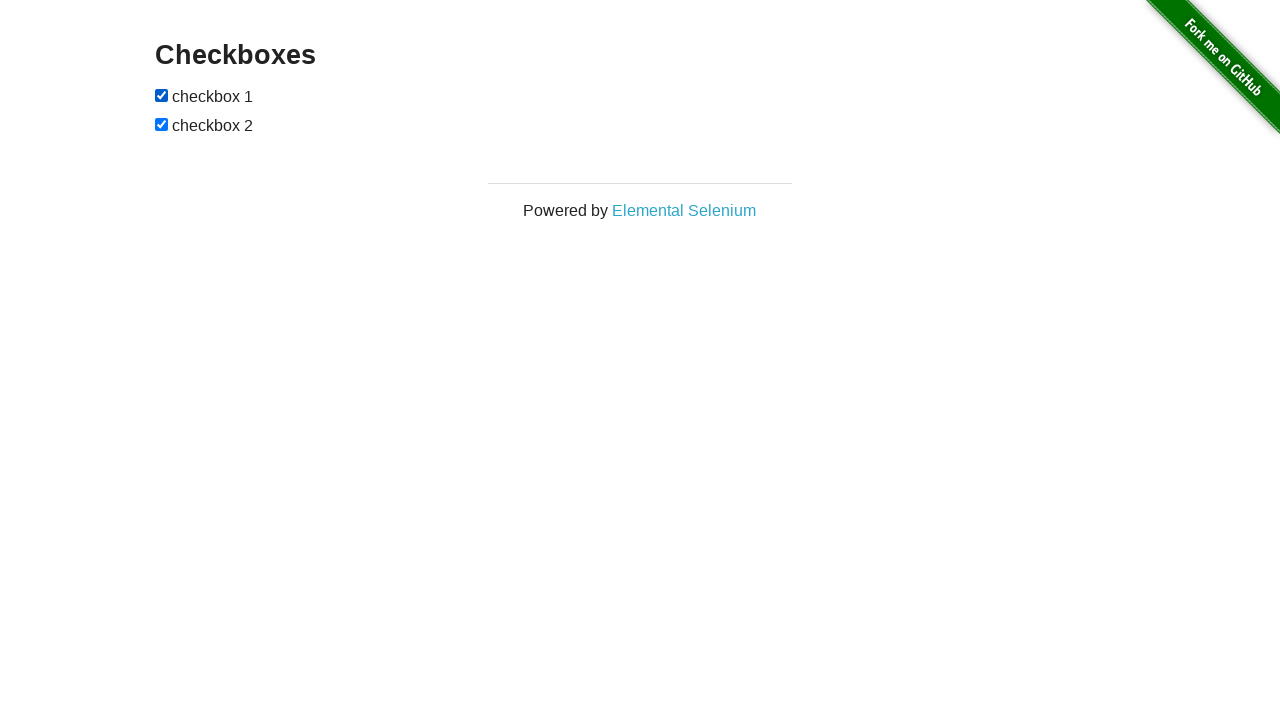

Verified that the first checkbox is now checked after clicking
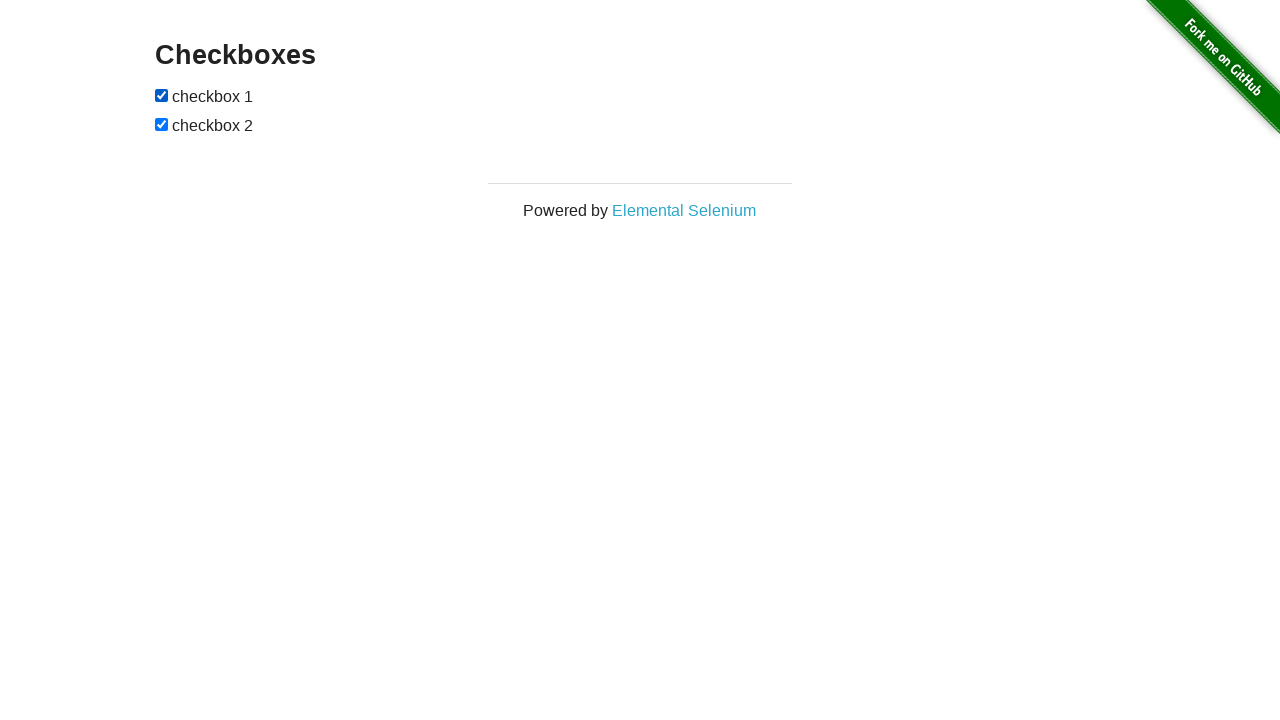

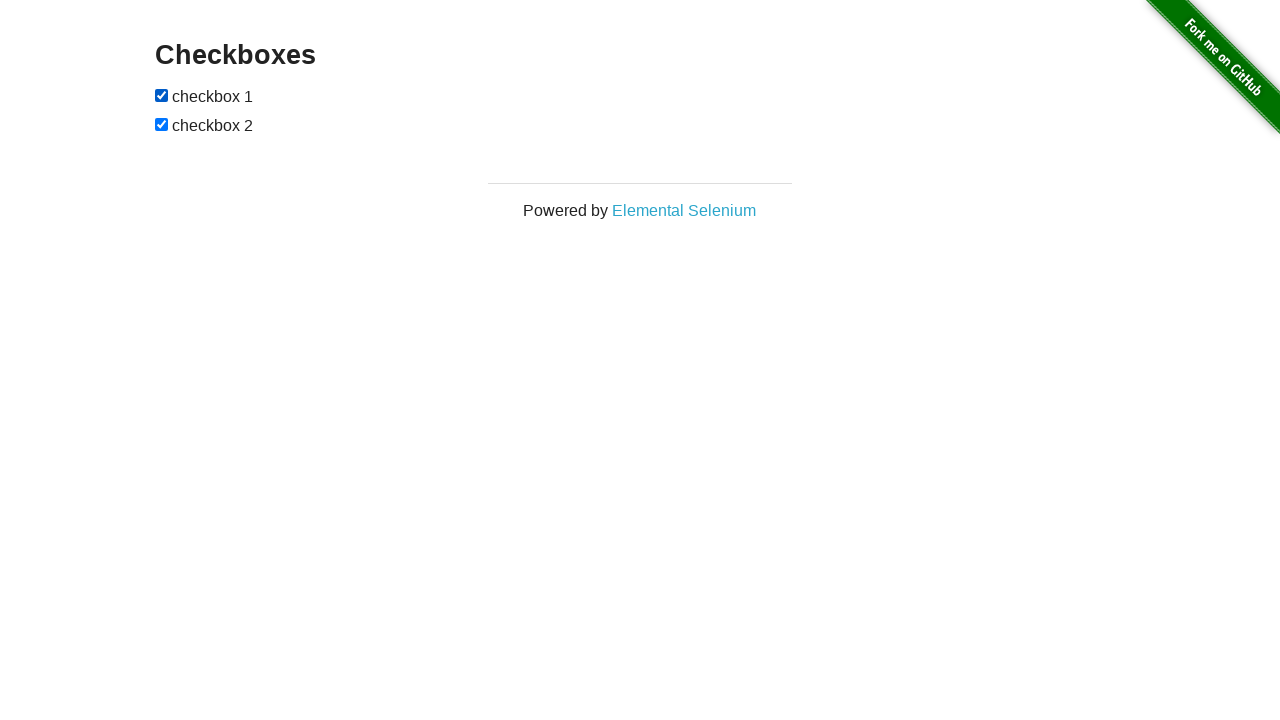